Navigates from Steam store to another website and verifies the URL changes correctly.

Starting URL: https://store.steampowered.com/?l=russian

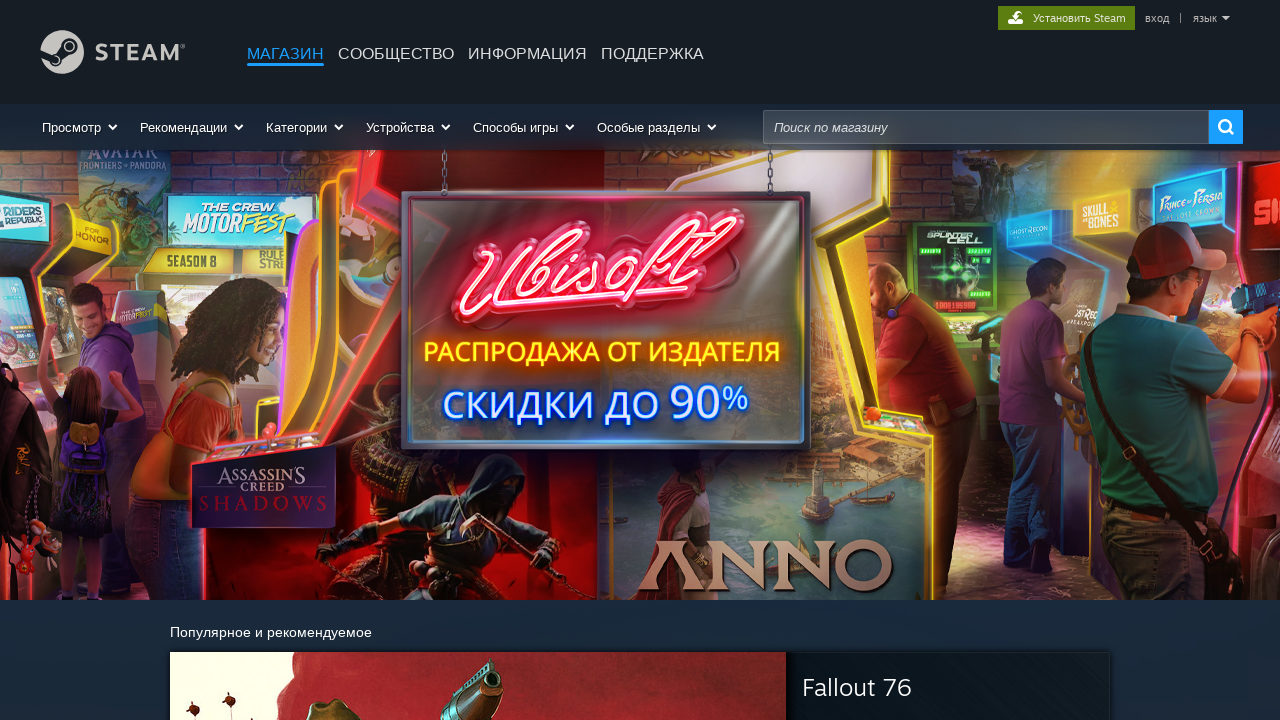

Navigated to https://button-one.ru/
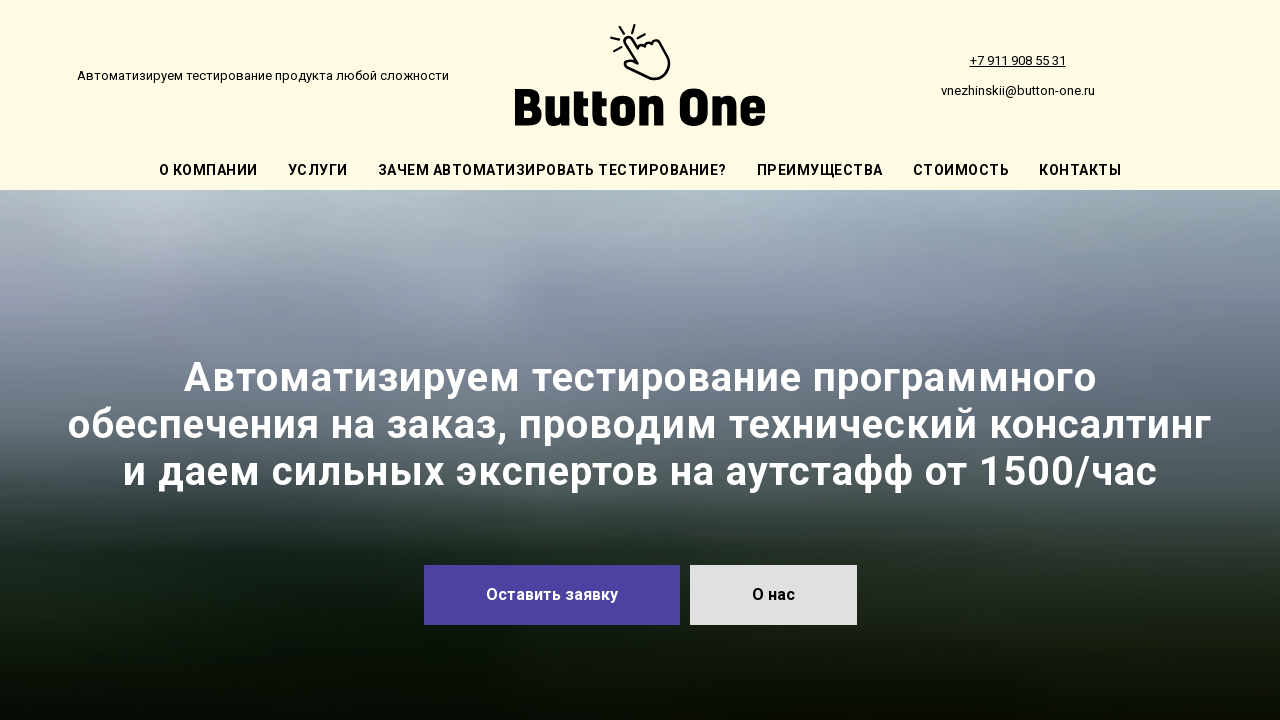

Verified URL changed to https://button-one.ru/
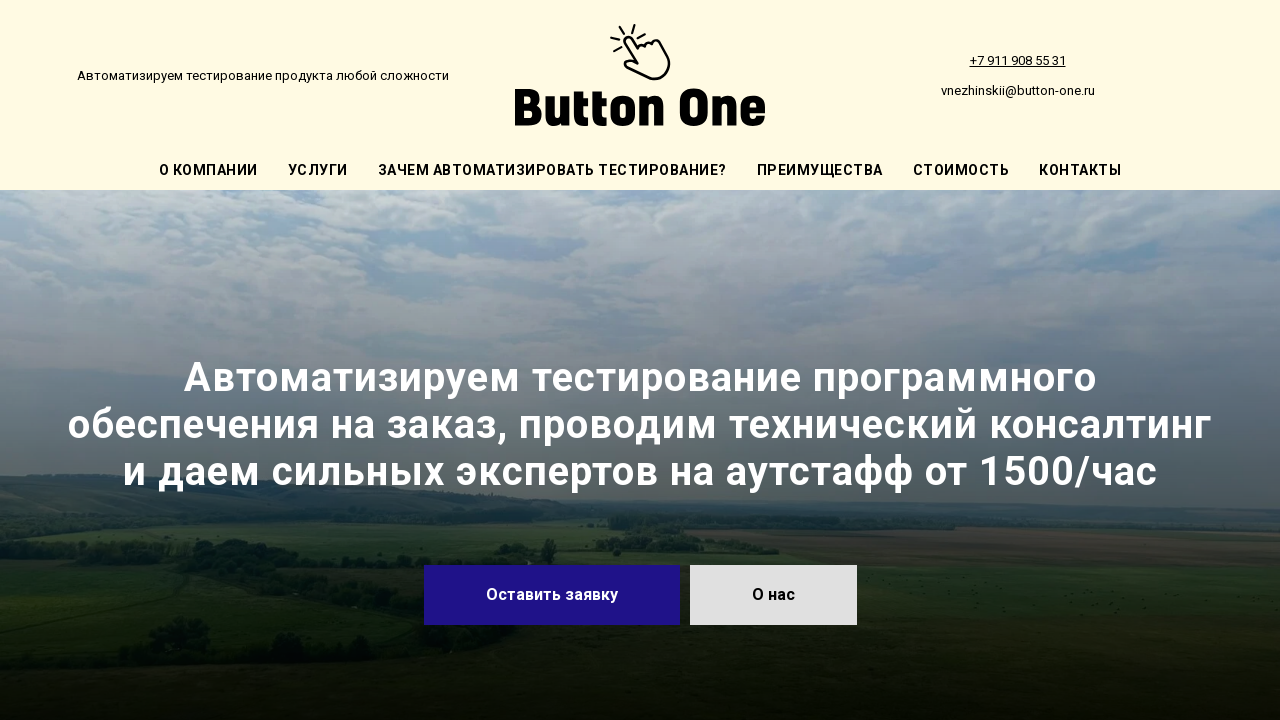

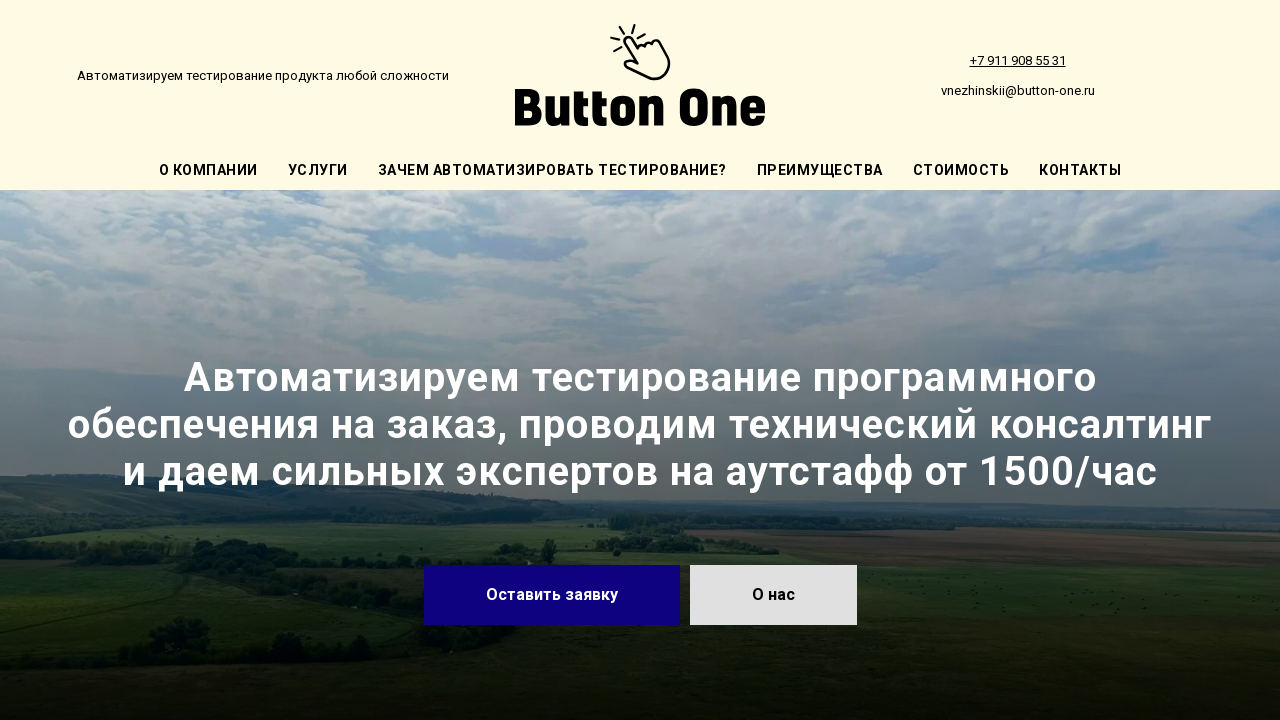